Tests form validation in Firefox by leaving the First Name field empty while filling Last Name and Email, then clicking signup

Starting URL: https://api.nasa.gov/

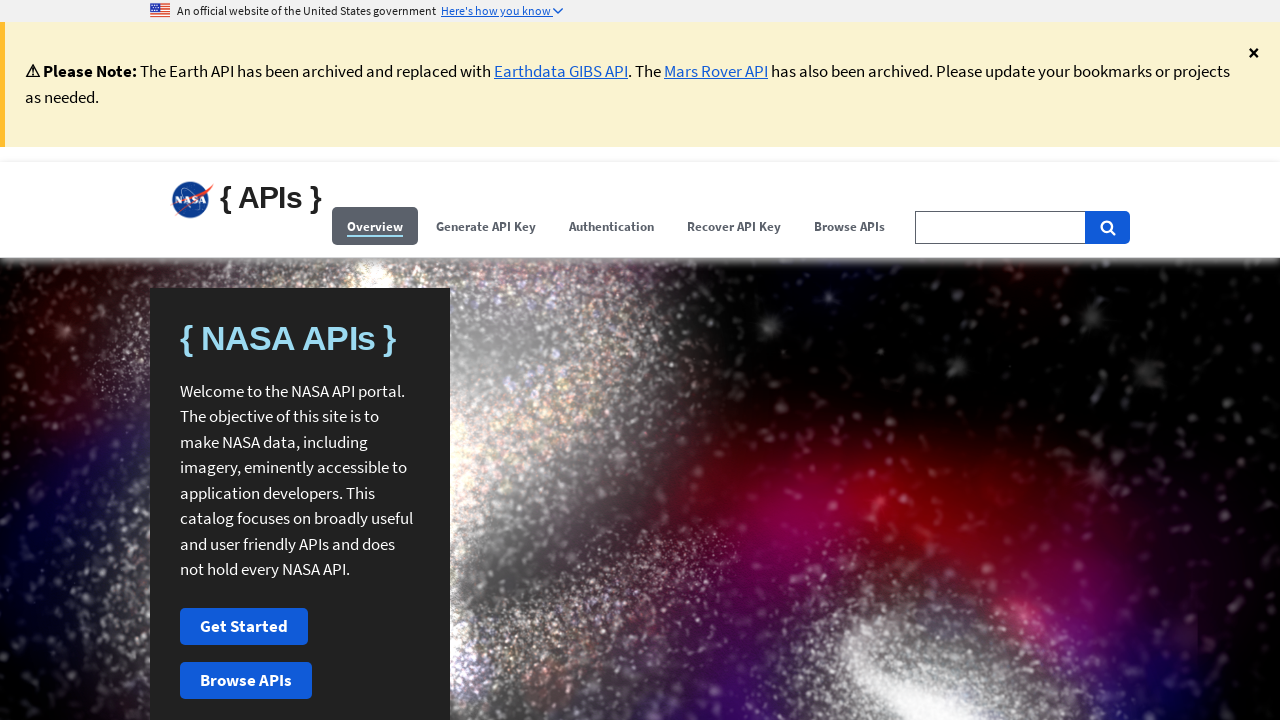

Filled Last Name field with 'Anderson' via shadow DOM
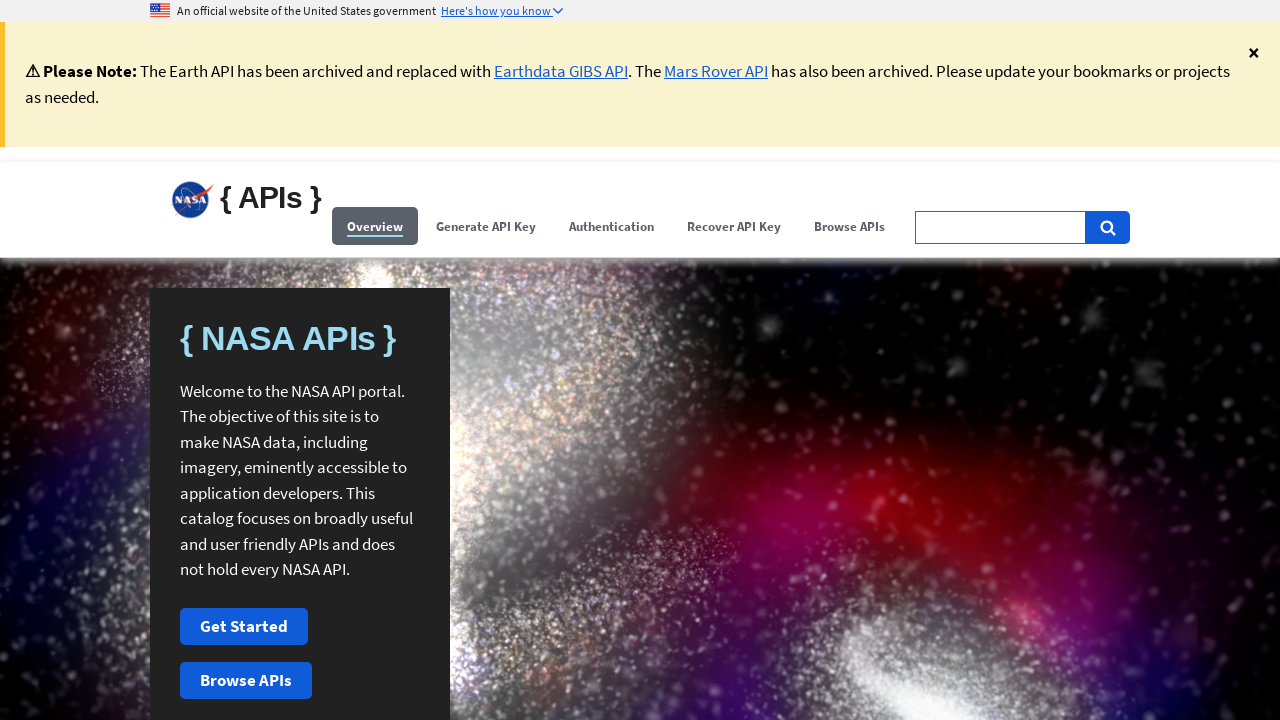

Filled Email field with 'james.anderson@example.com' via shadow DOM
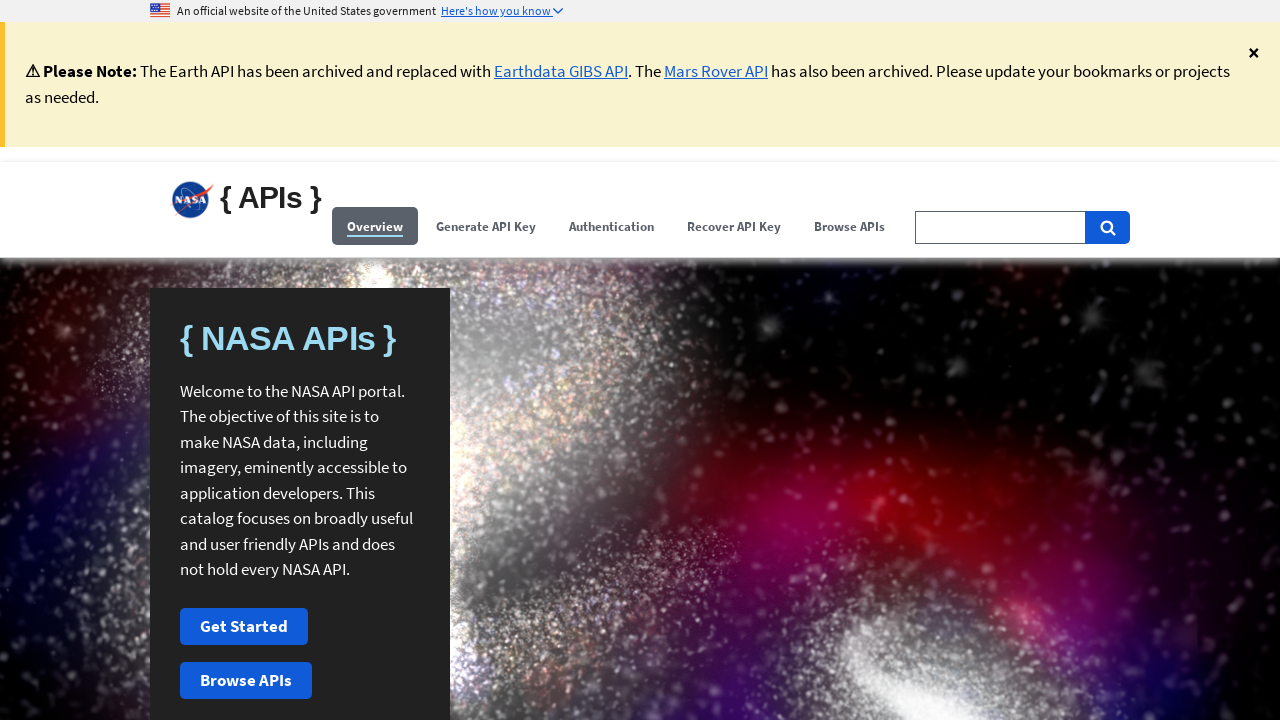

Clicked Signup button via shadow DOM
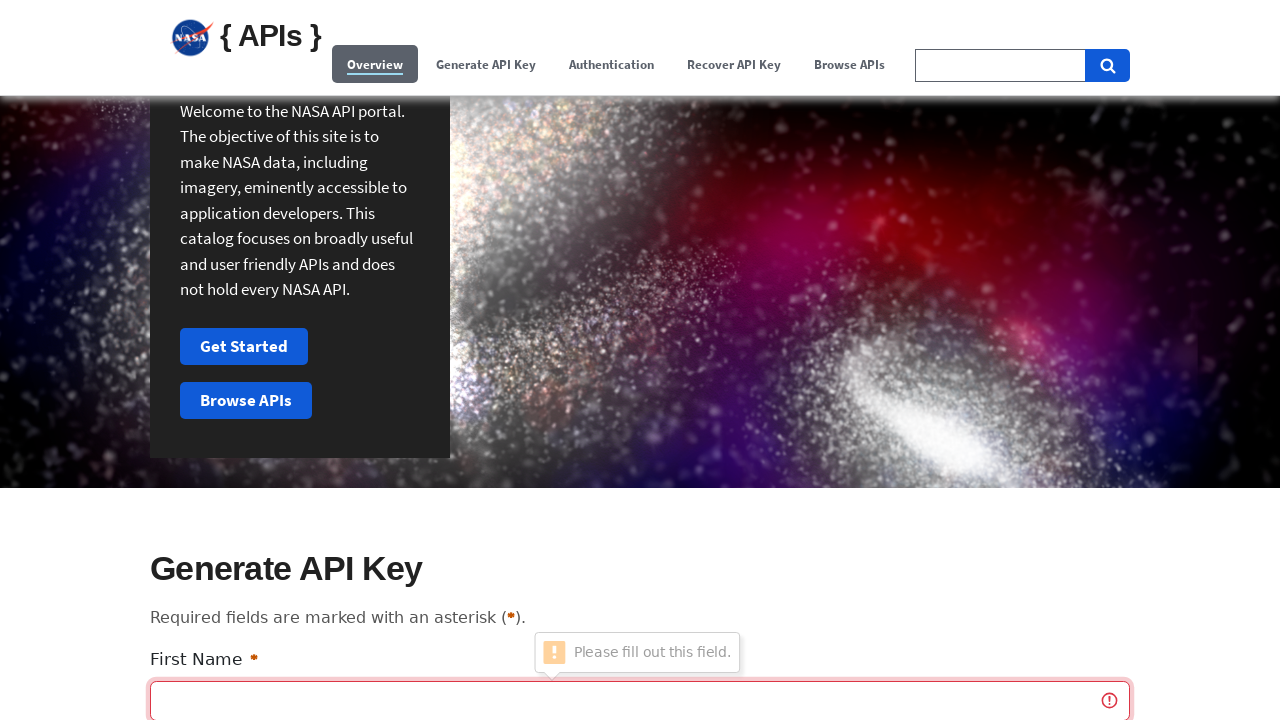

Waited 1000ms for form validation feedback
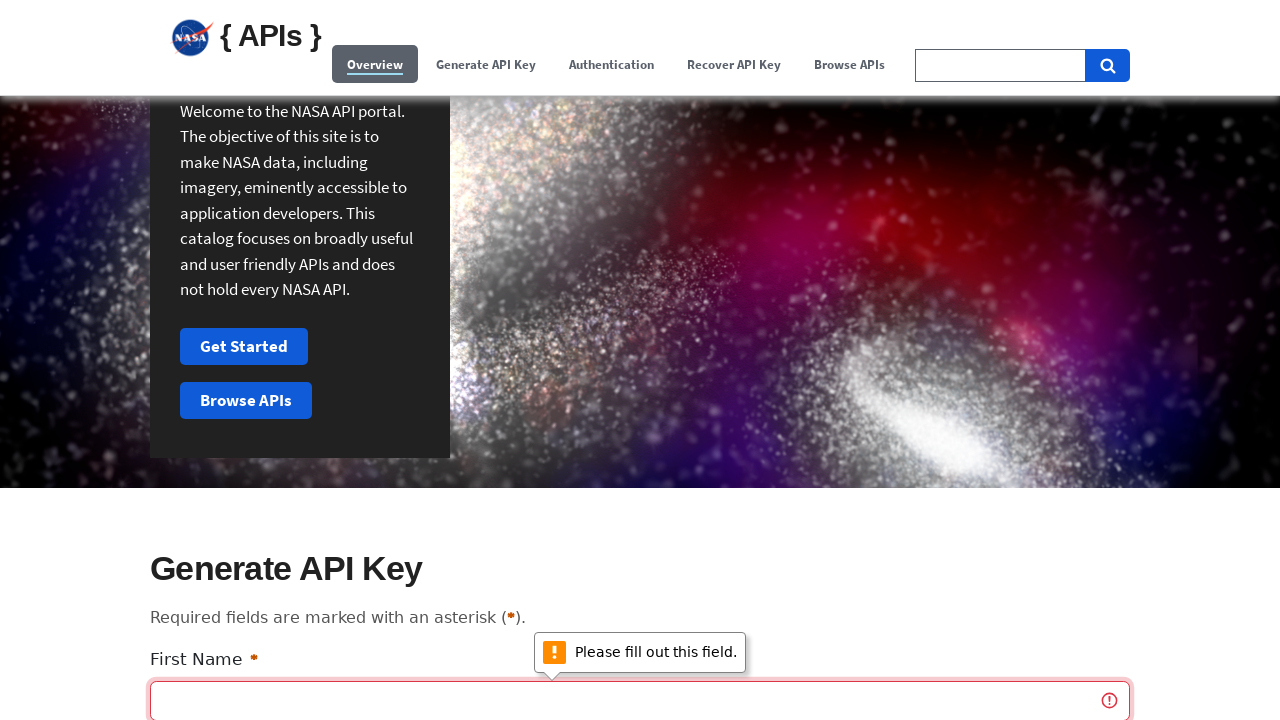

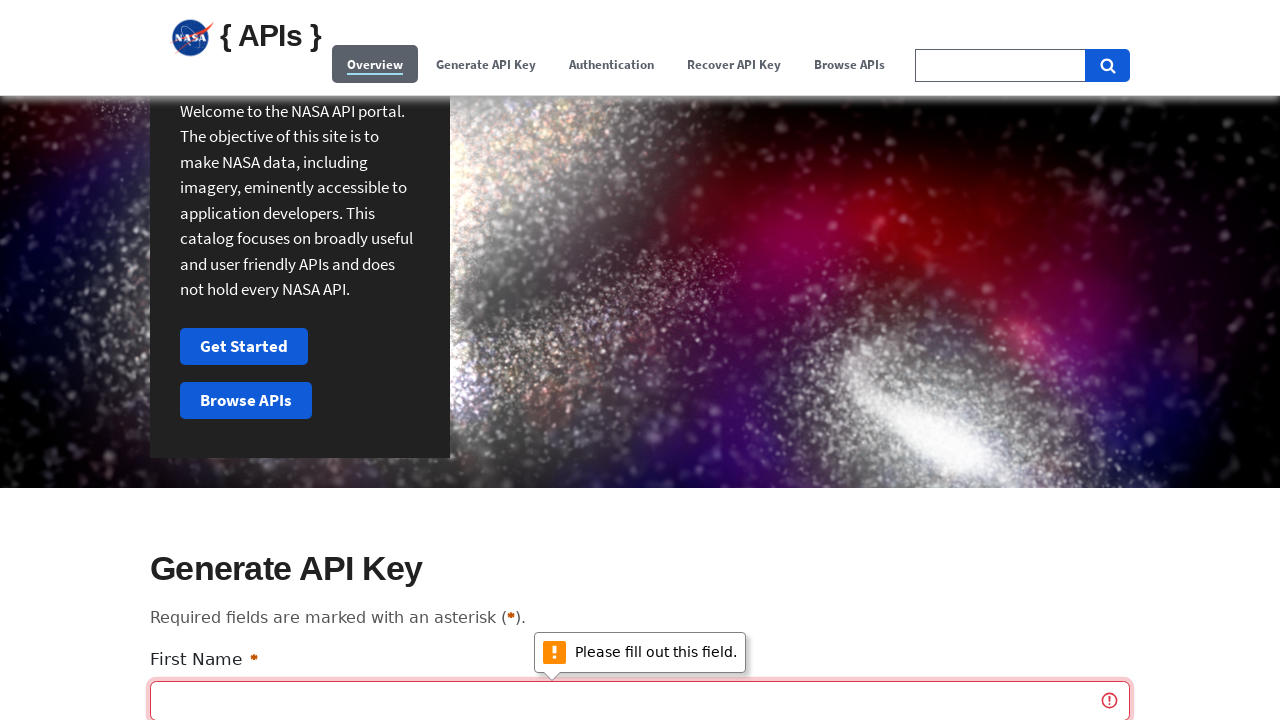